Tests marking all todo items as completed using the toggle all checkbox

Starting URL: https://demo.playwright.dev/todomvc

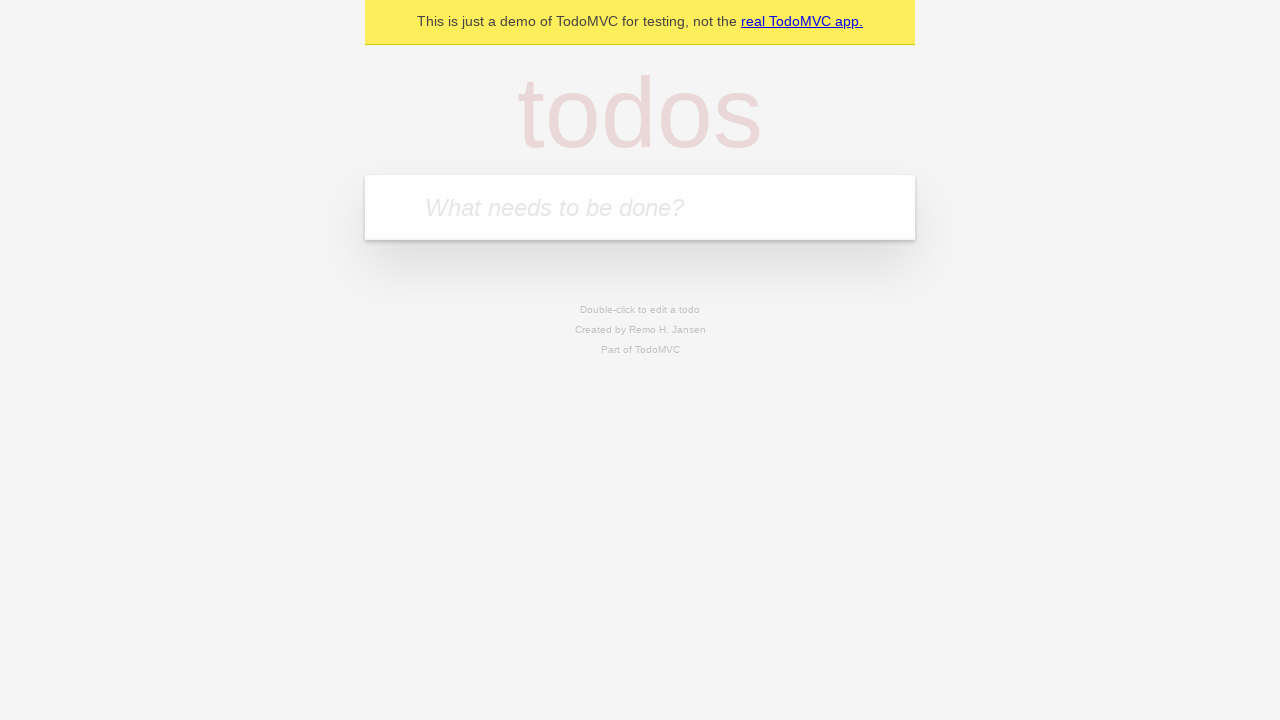

Filled todo input with 'buy some cheese' on internal:attr=[placeholder="What needs to be done?"i]
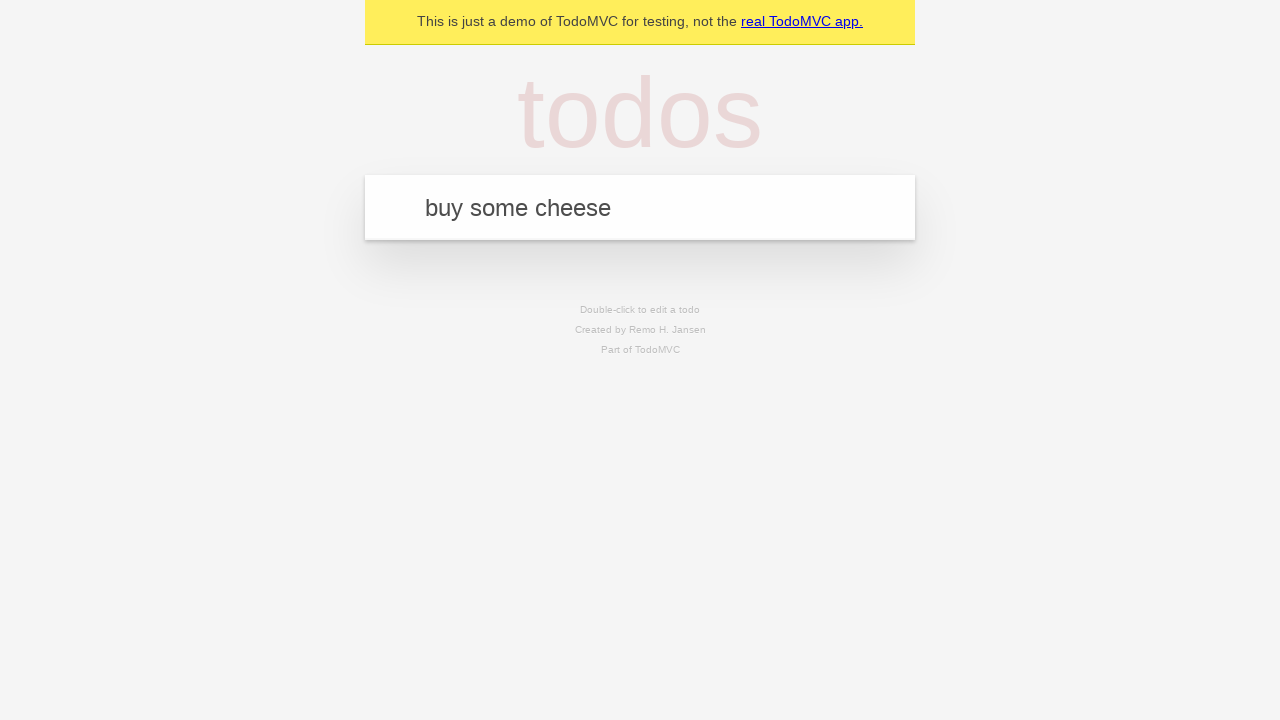

Pressed Enter to create first todo on internal:attr=[placeholder="What needs to be done?"i]
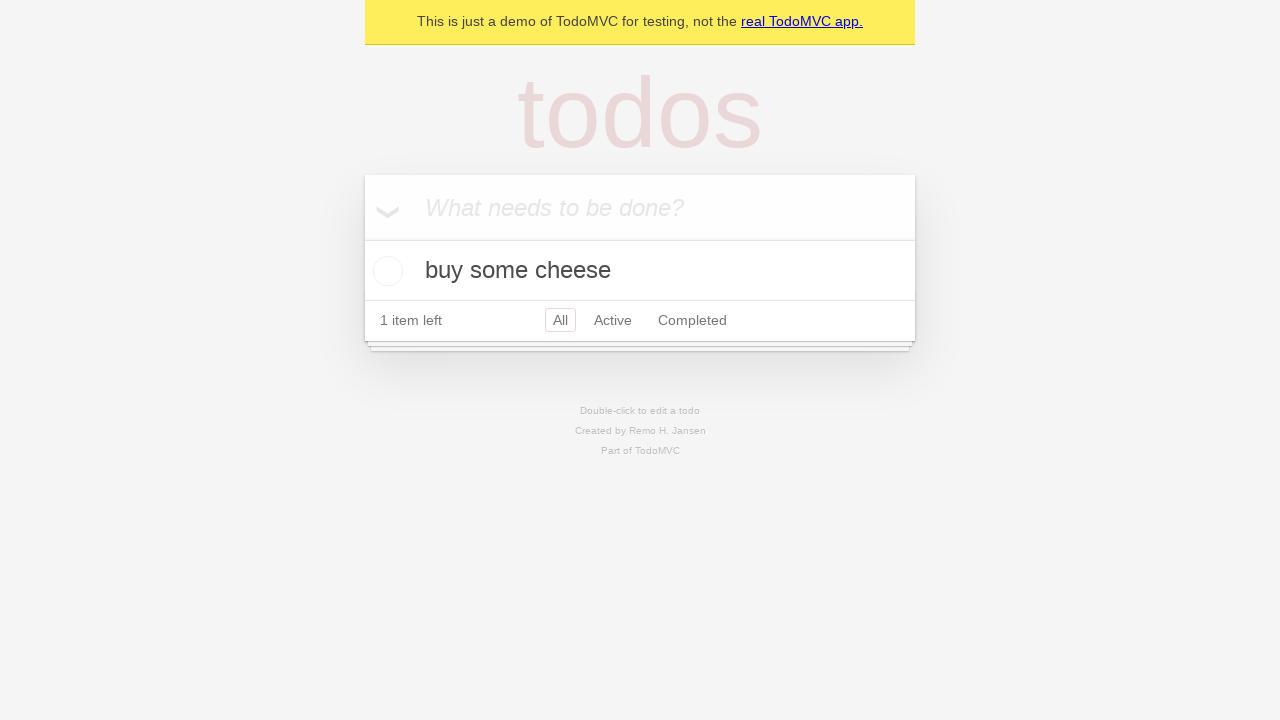

Filled todo input with 'feed the cat' on internal:attr=[placeholder="What needs to be done?"i]
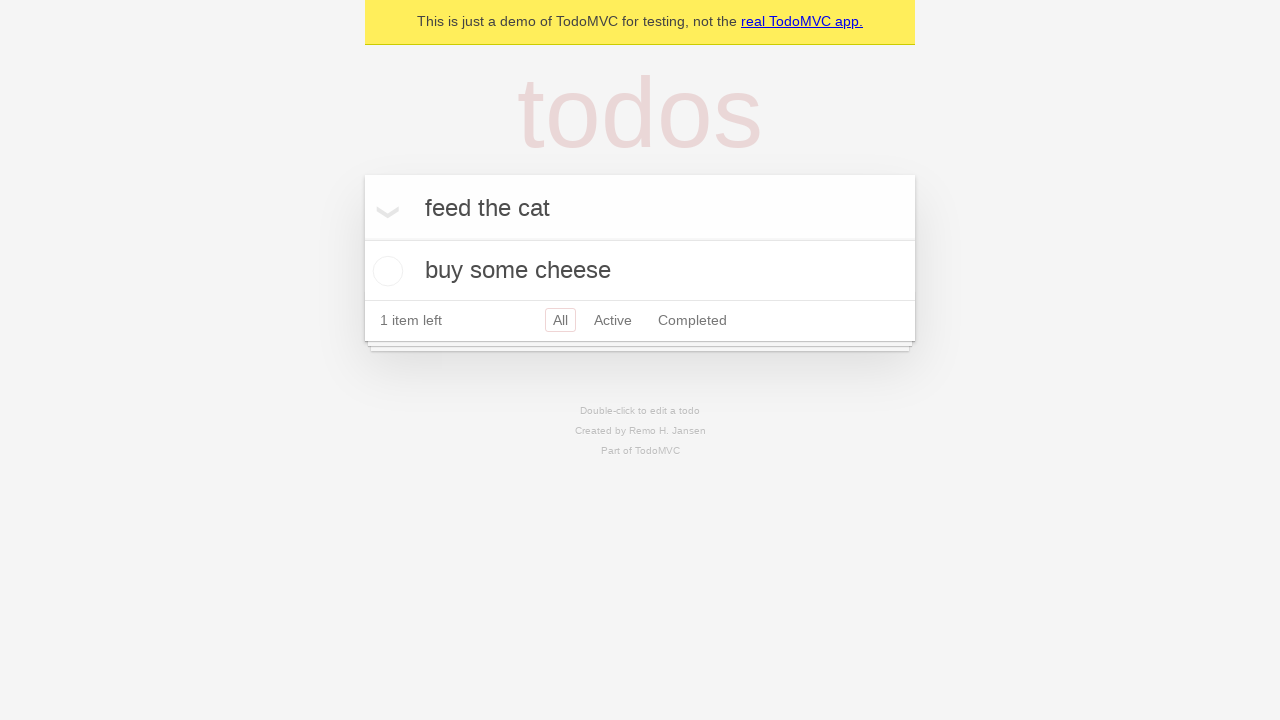

Pressed Enter to create second todo on internal:attr=[placeholder="What needs to be done?"i]
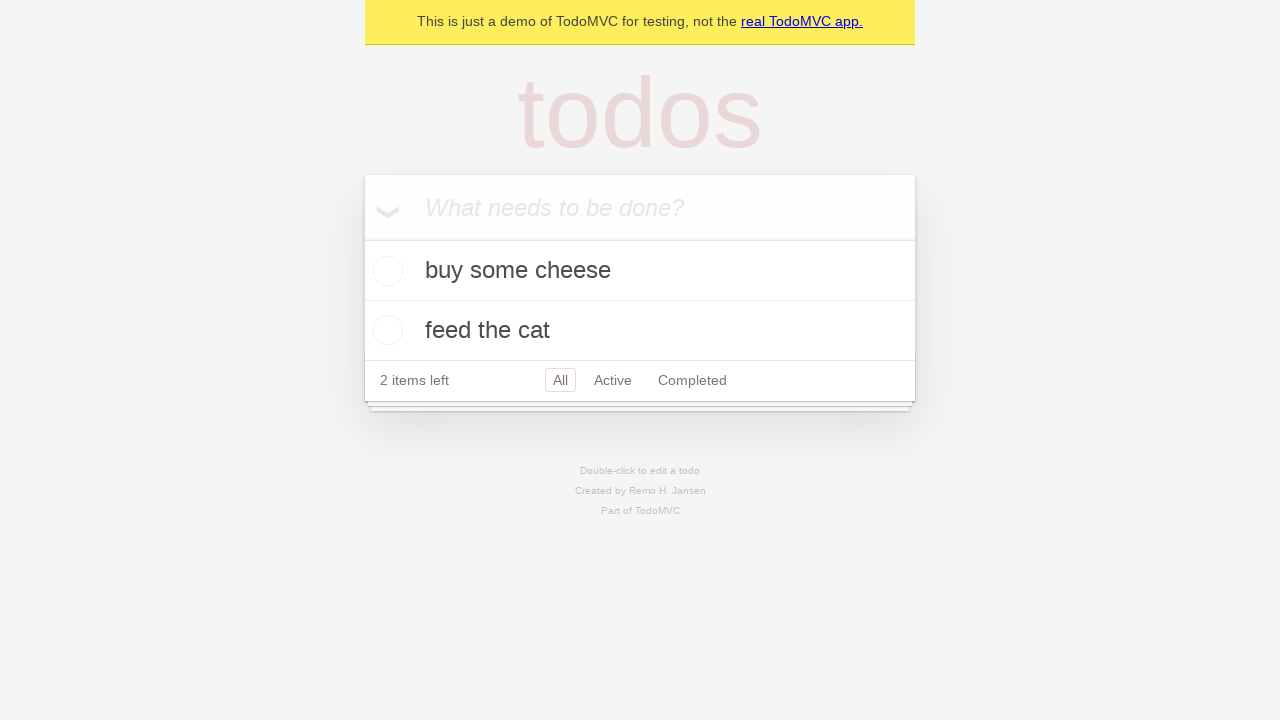

Filled todo input with 'book a doctors appointment' on internal:attr=[placeholder="What needs to be done?"i]
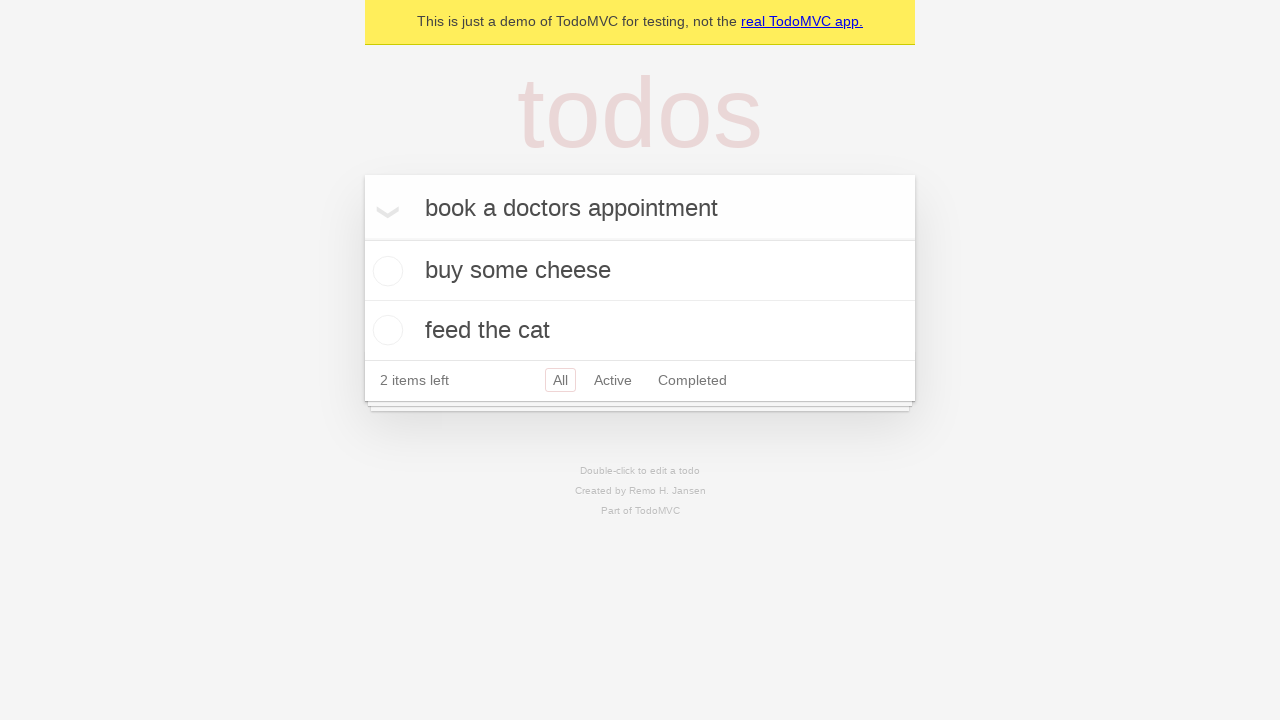

Pressed Enter to create third todo on internal:attr=[placeholder="What needs to be done?"i]
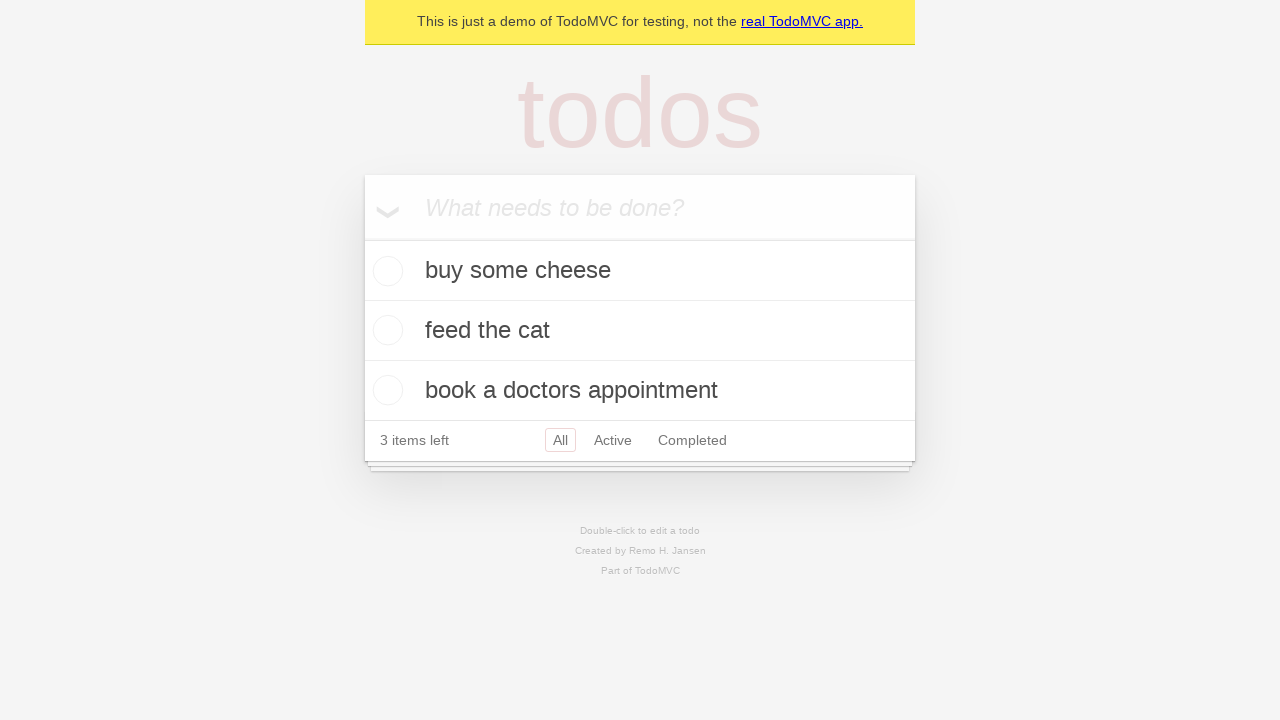

Verified all 3 todos were created successfully
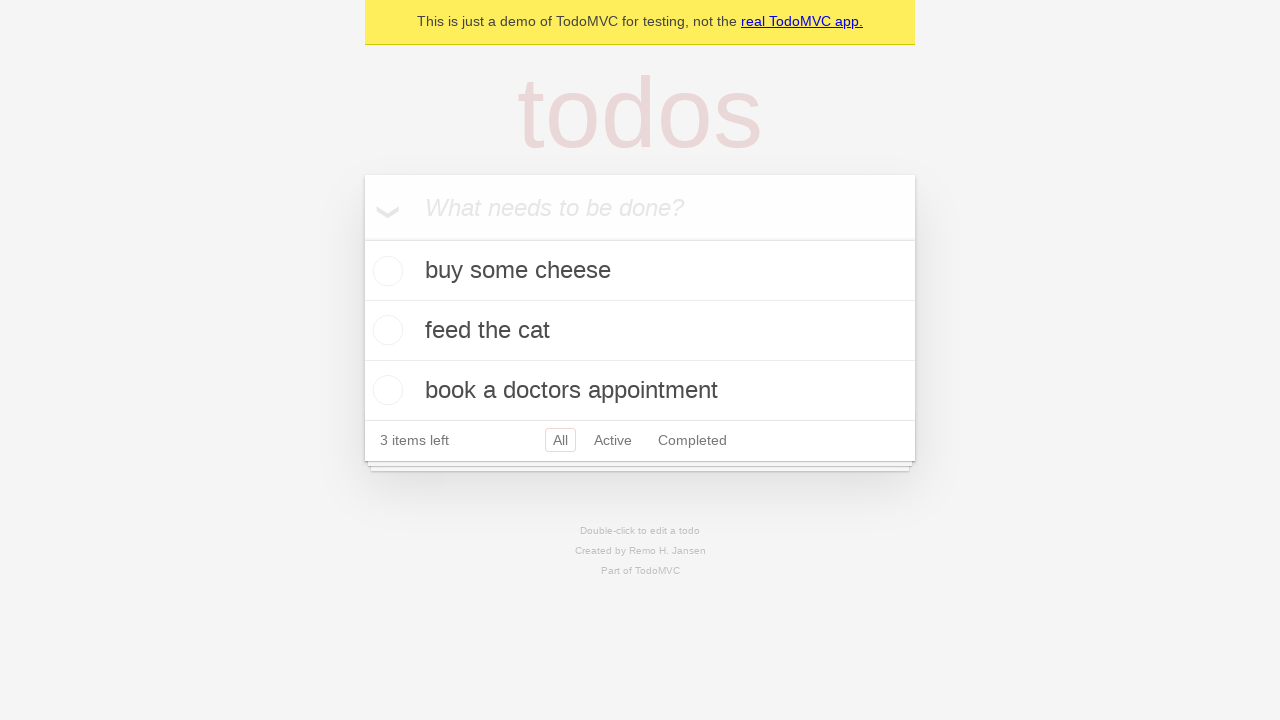

Clicked 'Mark all as complete' checkbox to toggle all items as completed at (362, 238) on internal:label="Mark all as complete"i
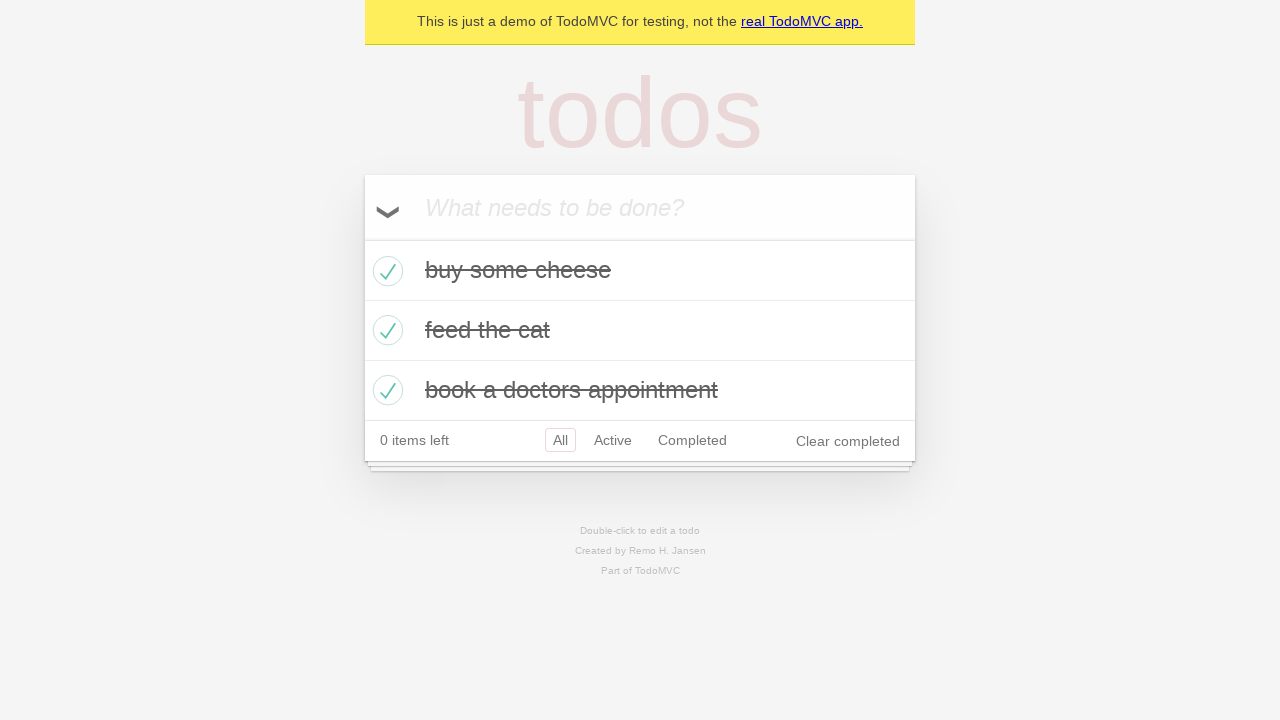

Verified all todos are now marked as completed
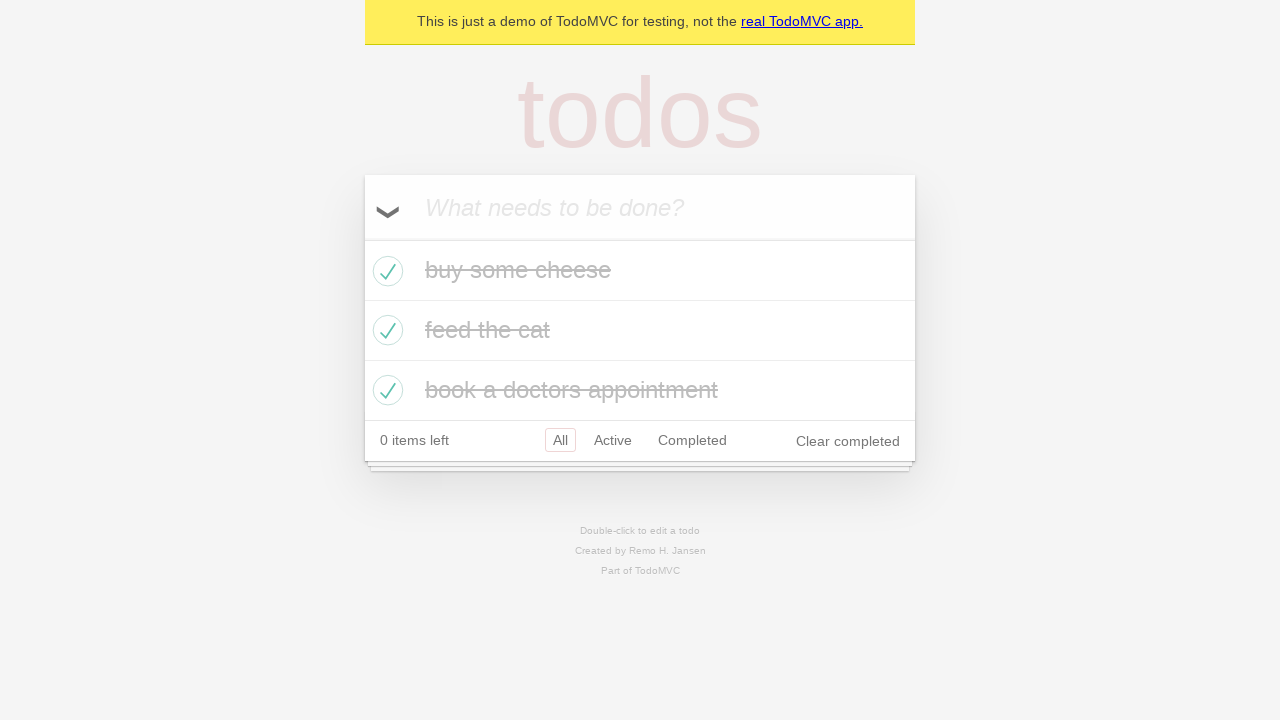

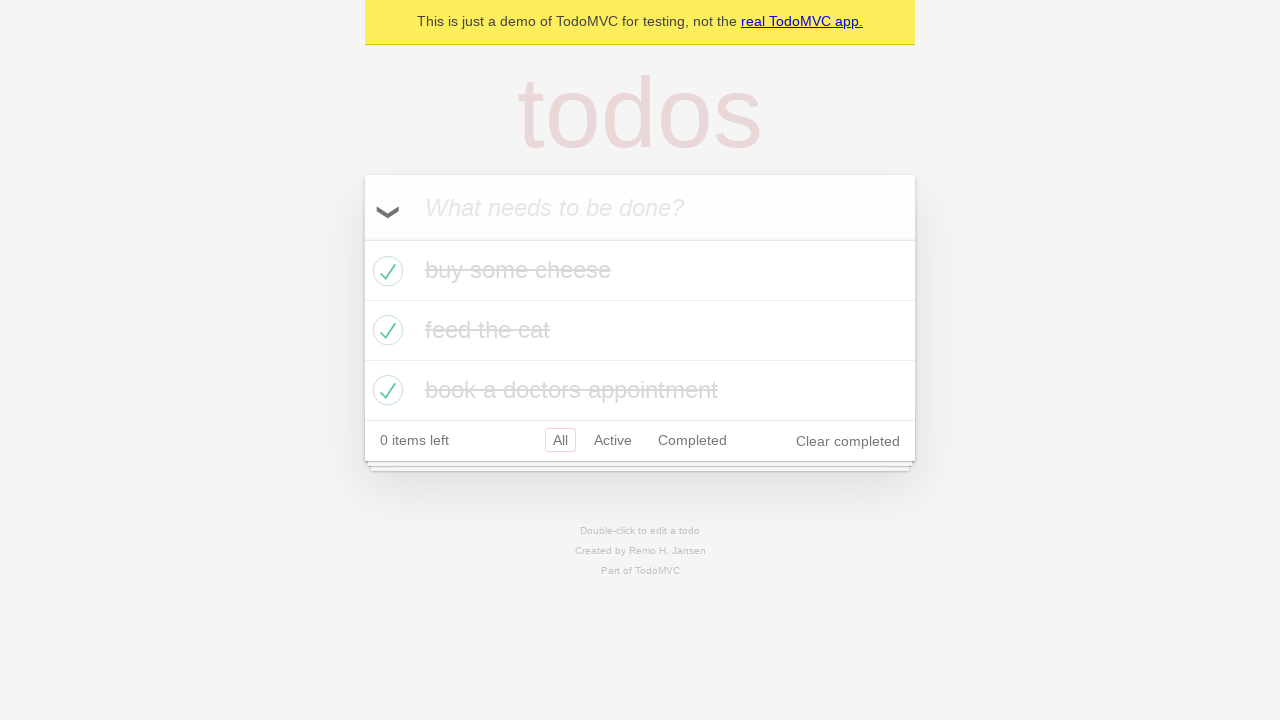